Tests static dropdown functionality by selecting currency options using three different methods: by index, by visible text, and by value.

Starting URL: https://rahulshettyacademy.com/dropdownsPractise/

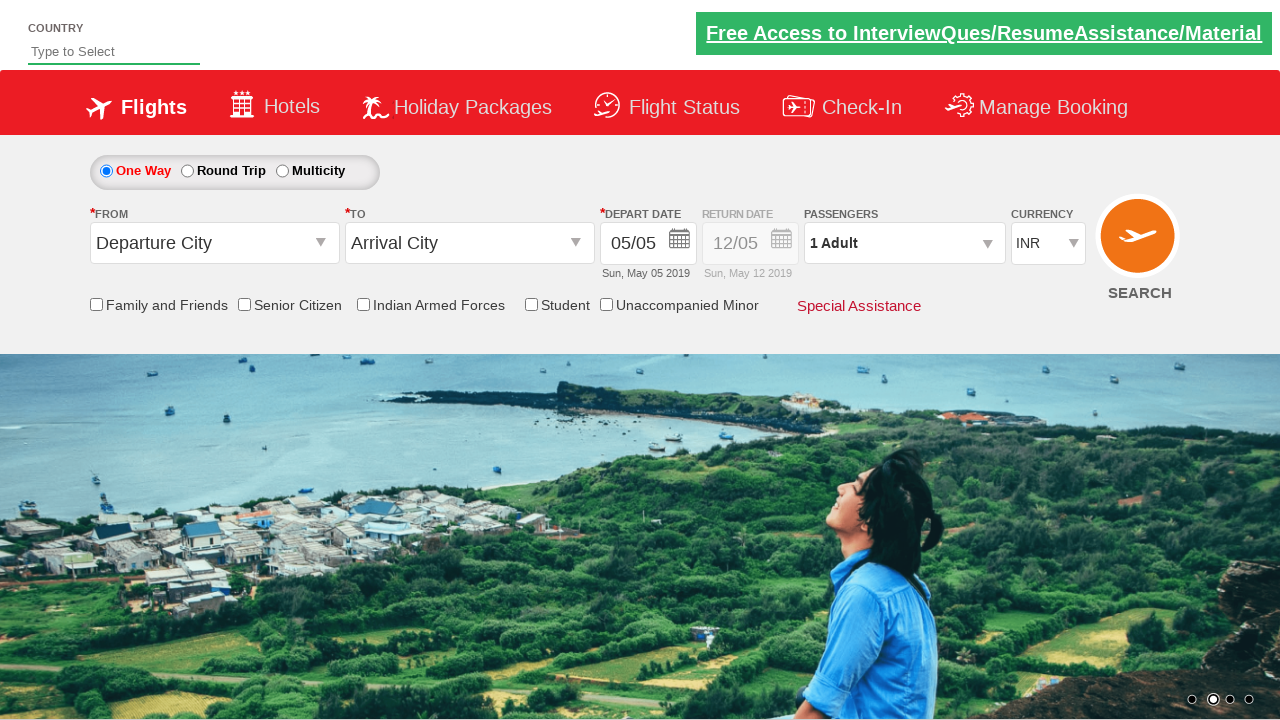

Navigated to dropdowns practice page
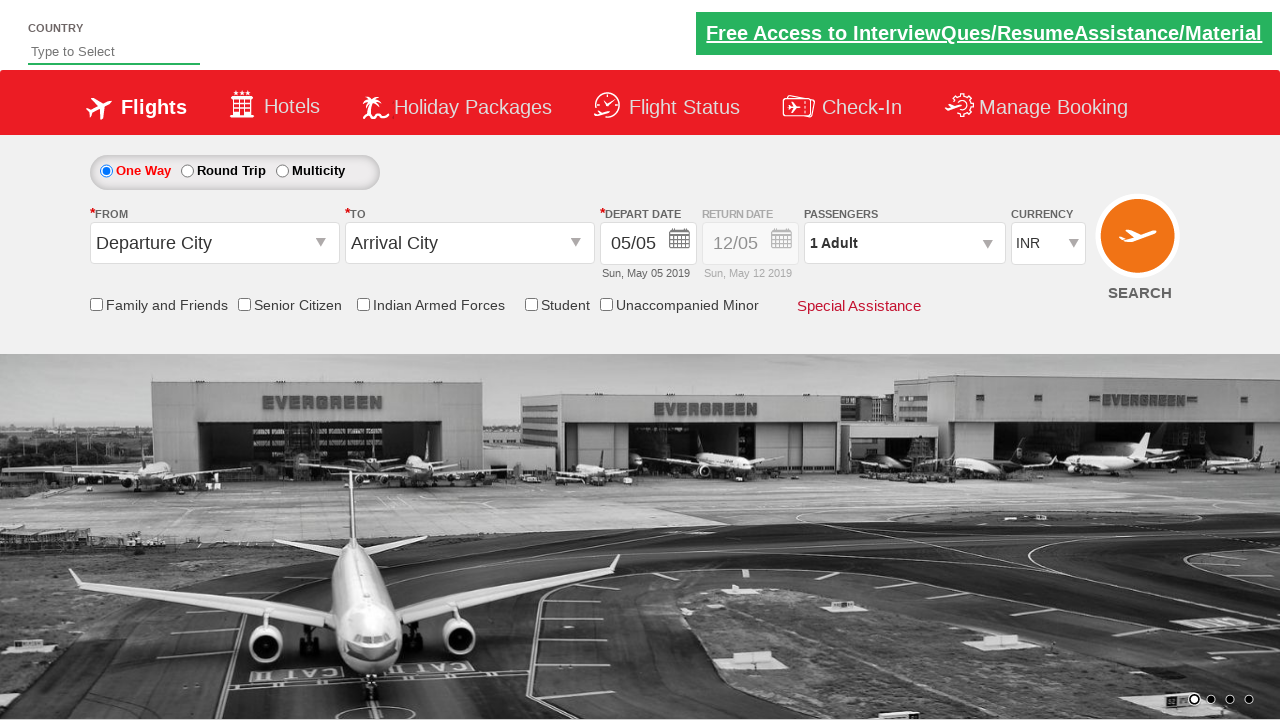

Selected currency dropdown option by index 3 on #ctl00_mainContent_DropDownListCurrency
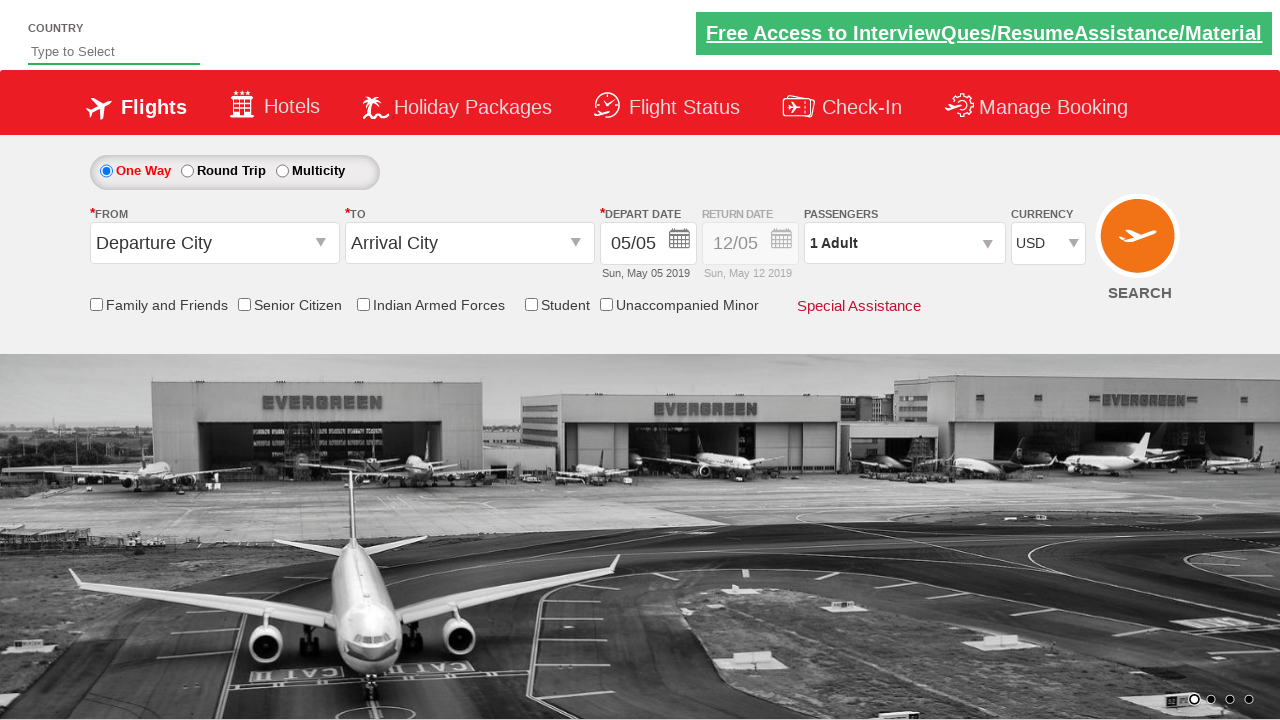

Selected currency dropdown option by visible text 'INR' on #ctl00_mainContent_DropDownListCurrency
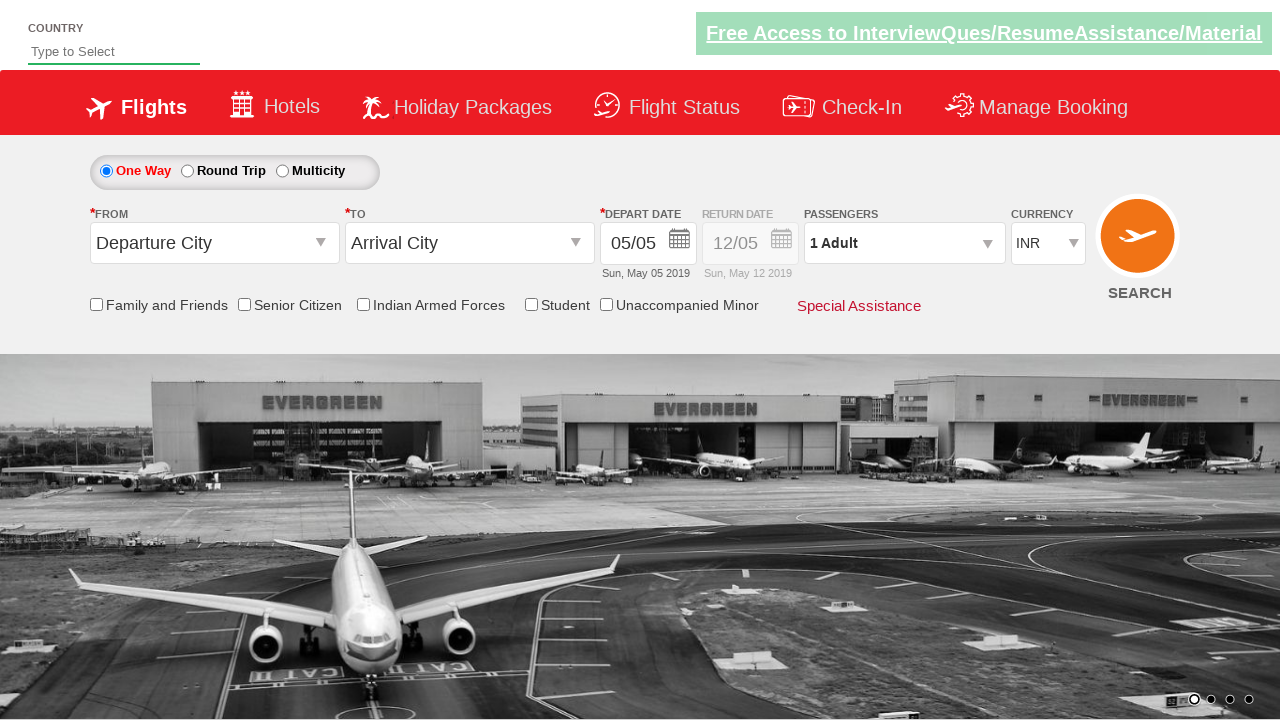

Selected currency dropdown option by value 'AED' on #ctl00_mainContent_DropDownListCurrency
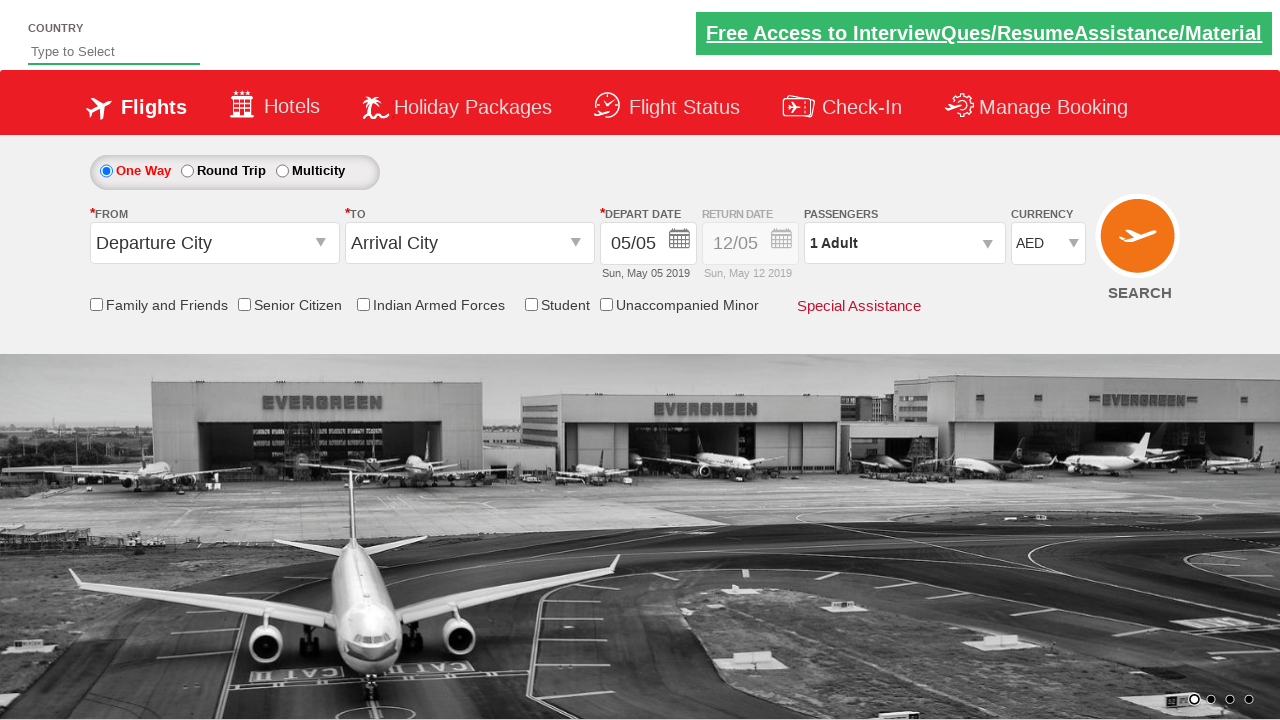

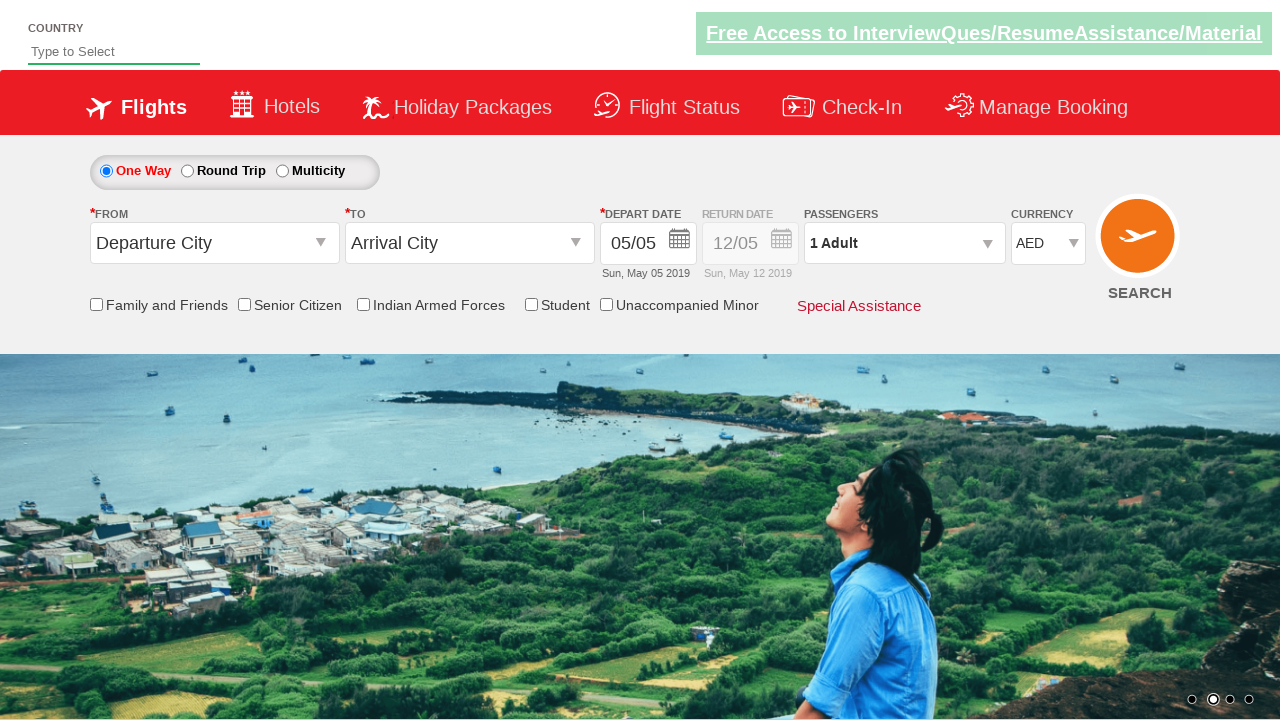